Tests form interactions including checkboxes, radio buttons, and dropdown selections across multiple pages

Starting URL: https://the-internet.herokuapp.com/checkboxes

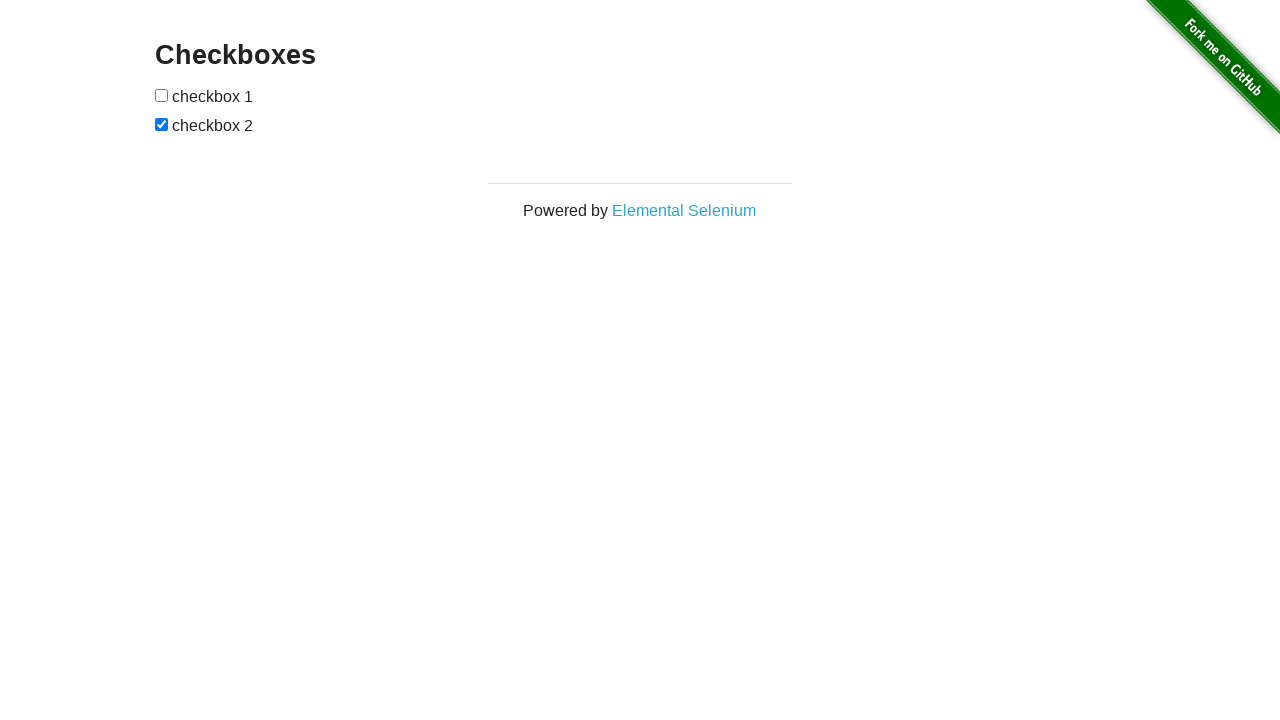

Navigated to radio button page
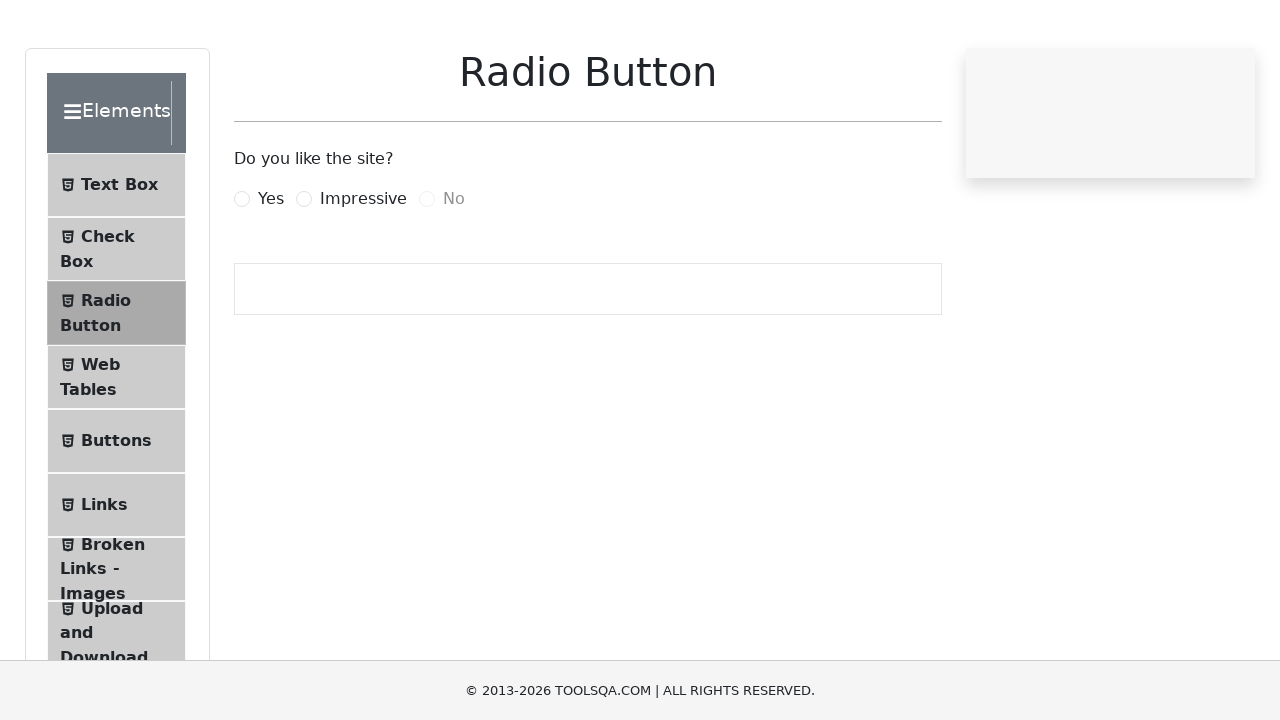

Clicked Impressive radio button at (363, 275) on label:text('Impressive')
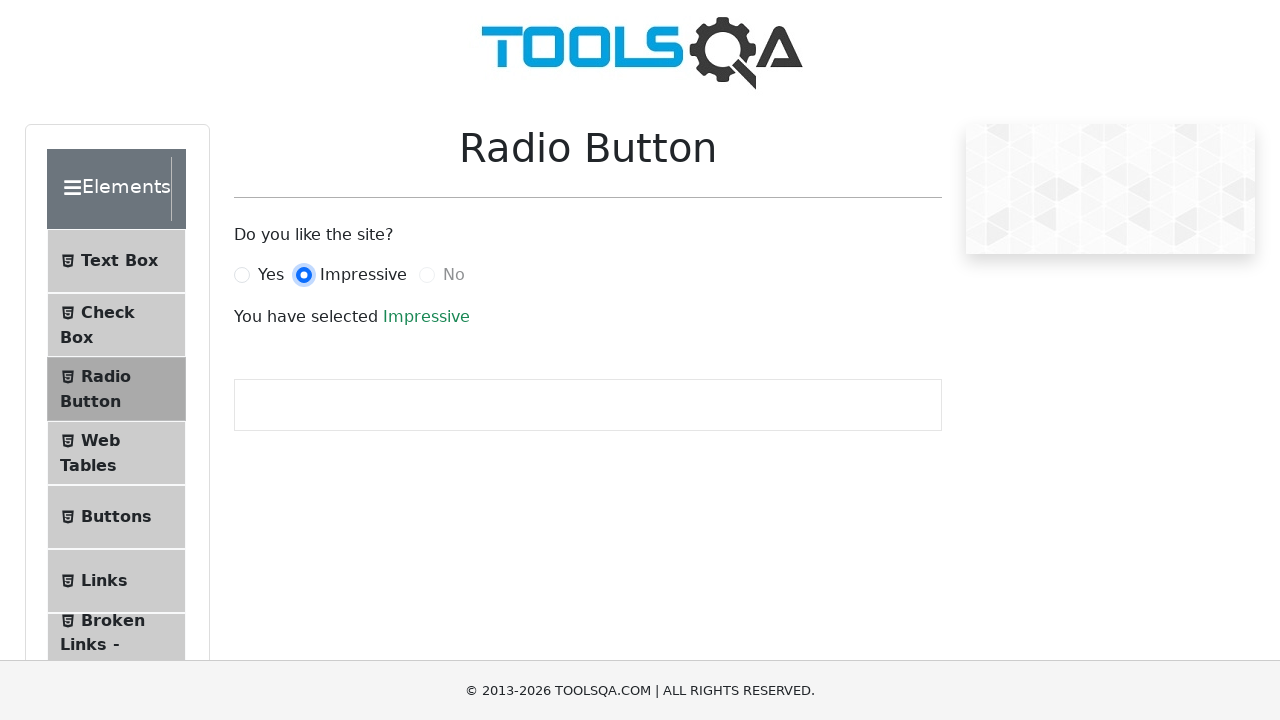

Success text appeared on radio button page
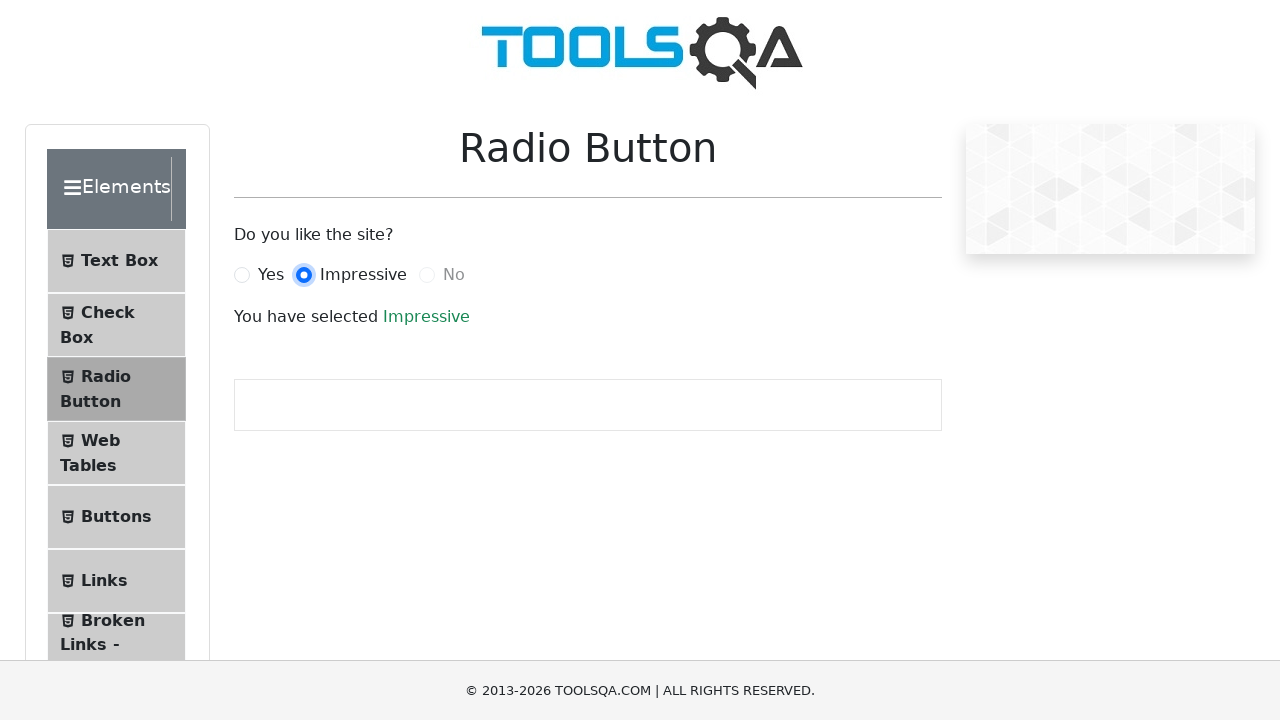

Navigated to dropdown page
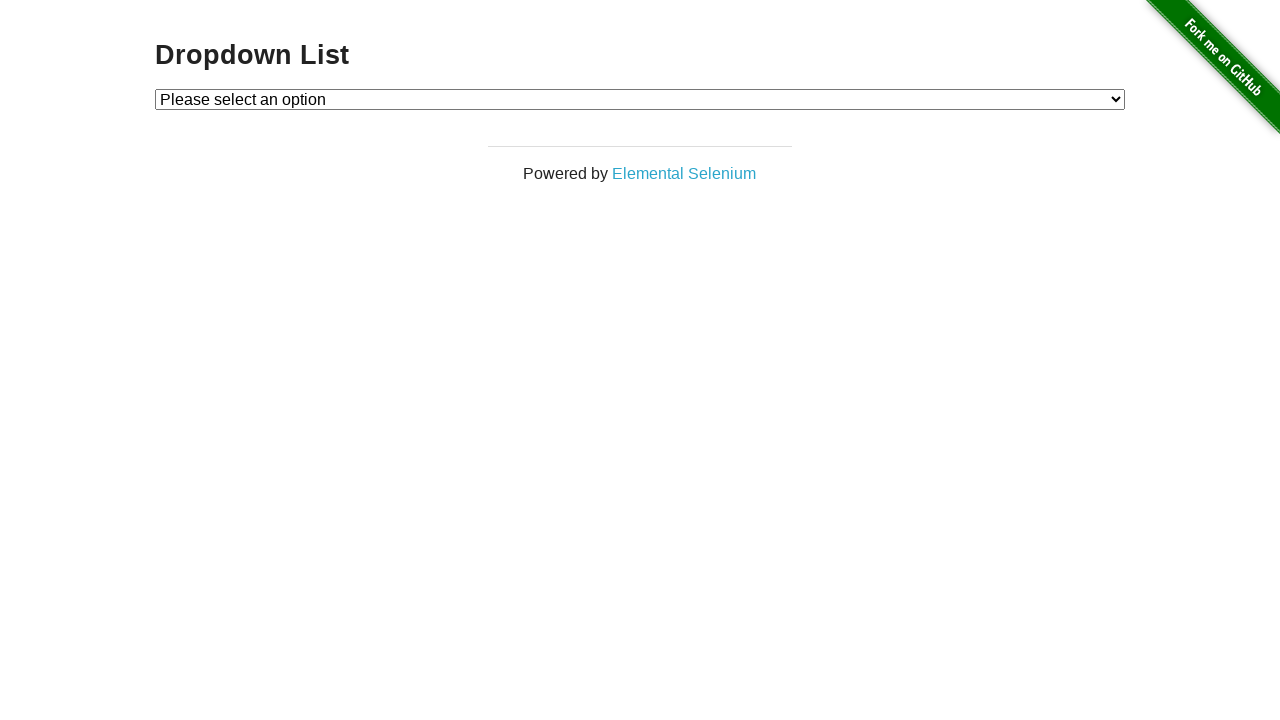

Selected Option 2 from dropdown on #dropdown
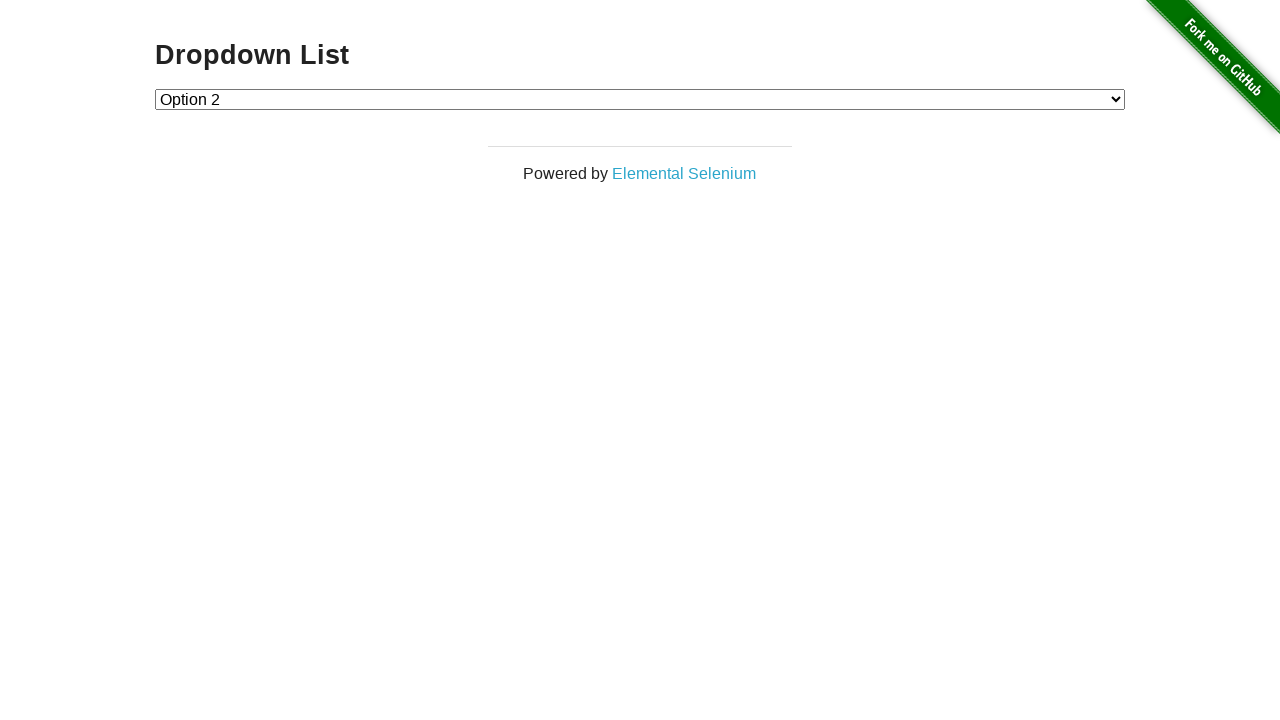

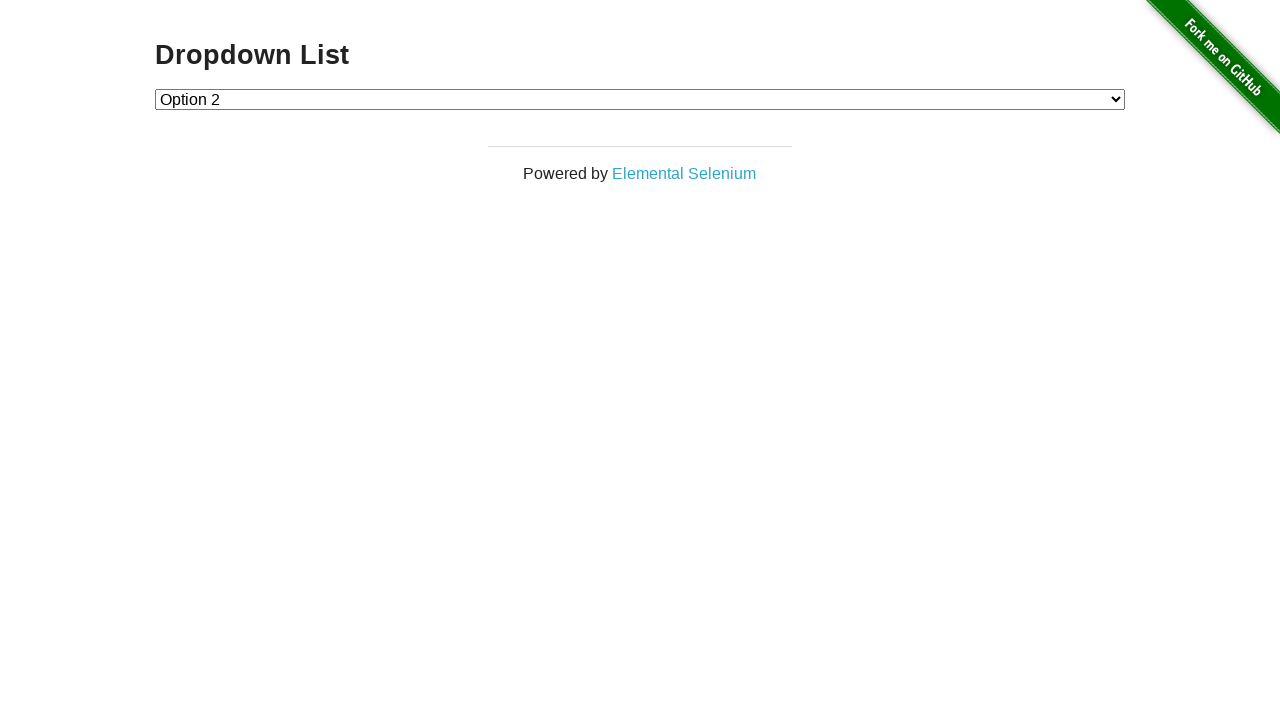